Solves a math problem by extracting a value from an element attribute, calculating the result, and submitting it through a form with checkboxes

Starting URL: http://suninjuly.github.io/get_attribute.html

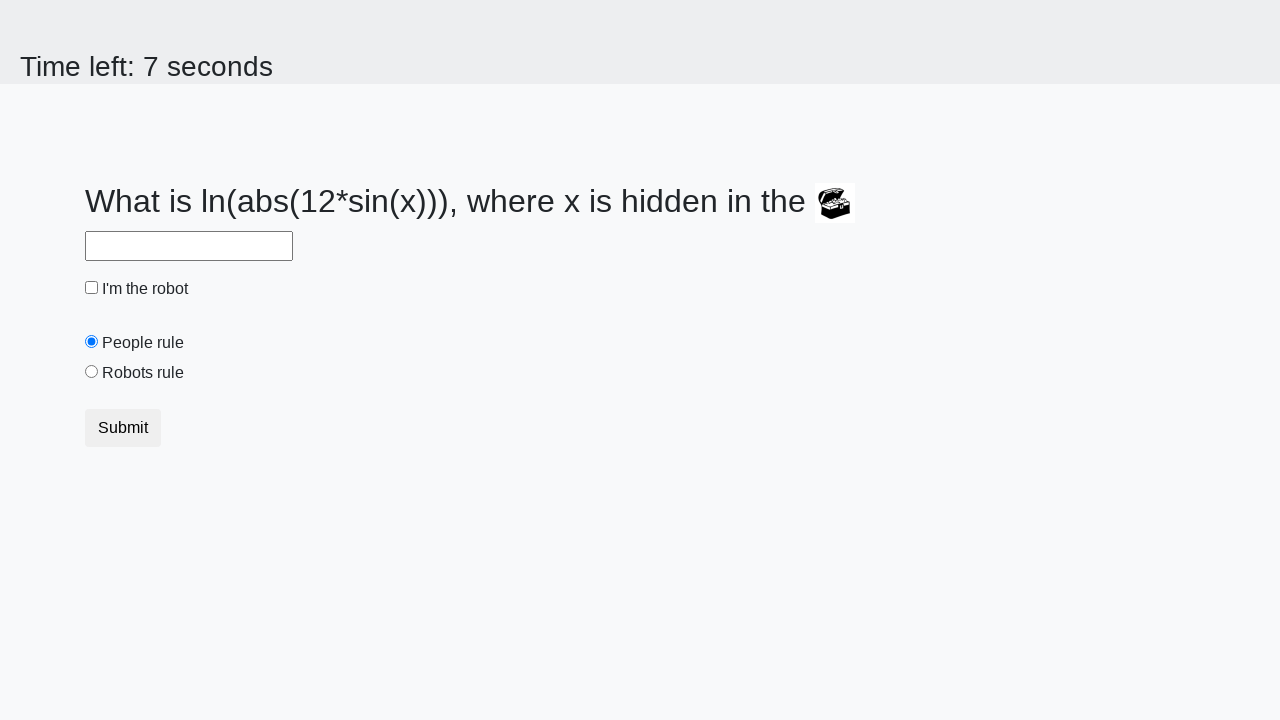

Extracted valuex attribute from treasure element
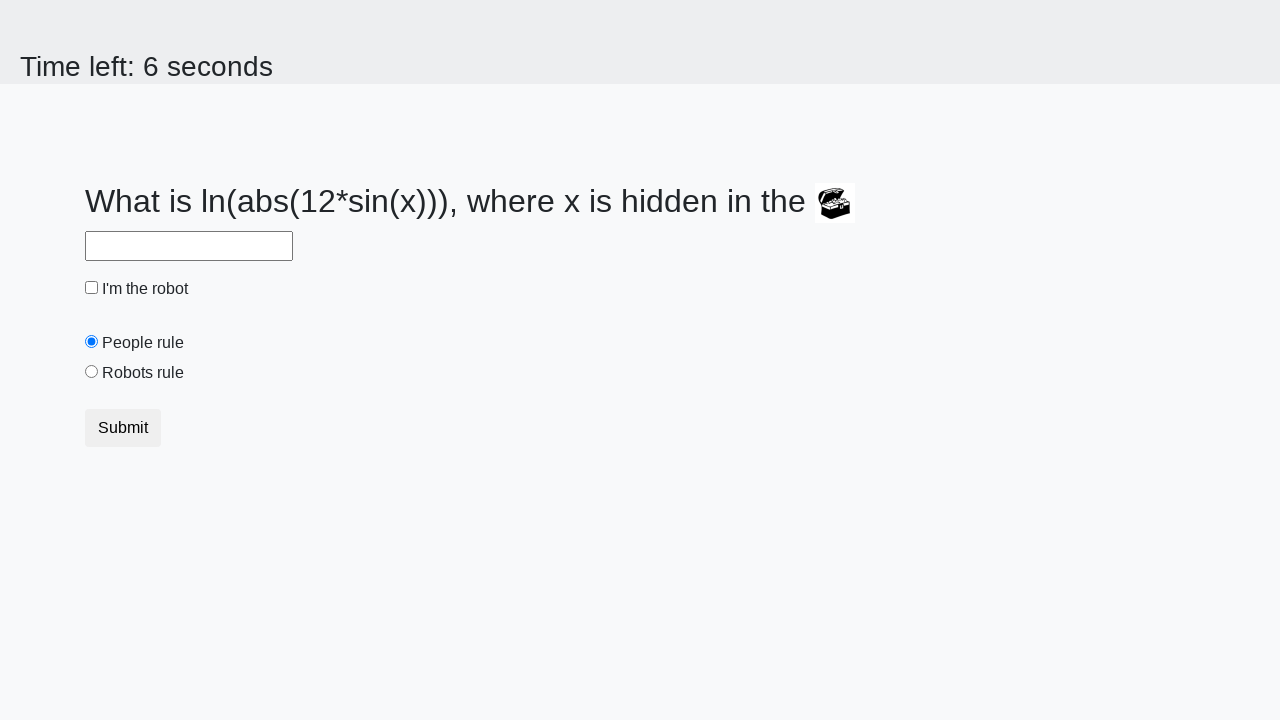

Calculated mathematical answer using log and sin functions
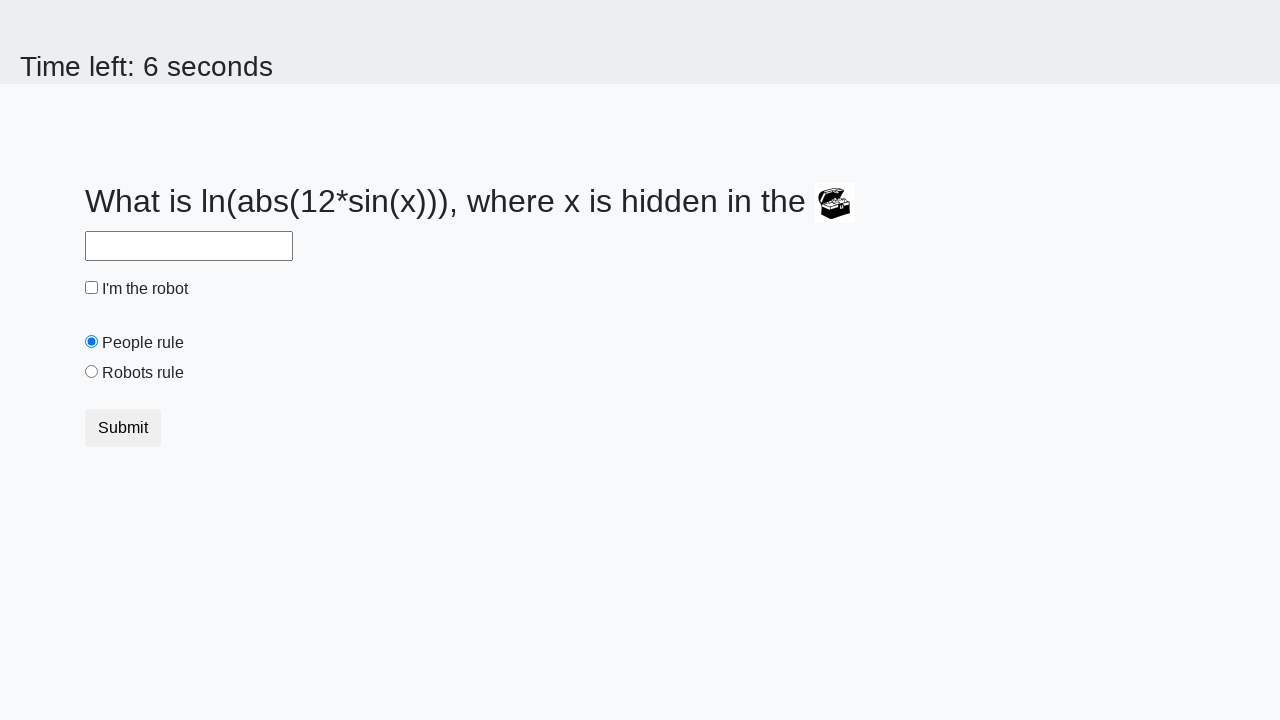

Filled answer field with calculated result on #answer
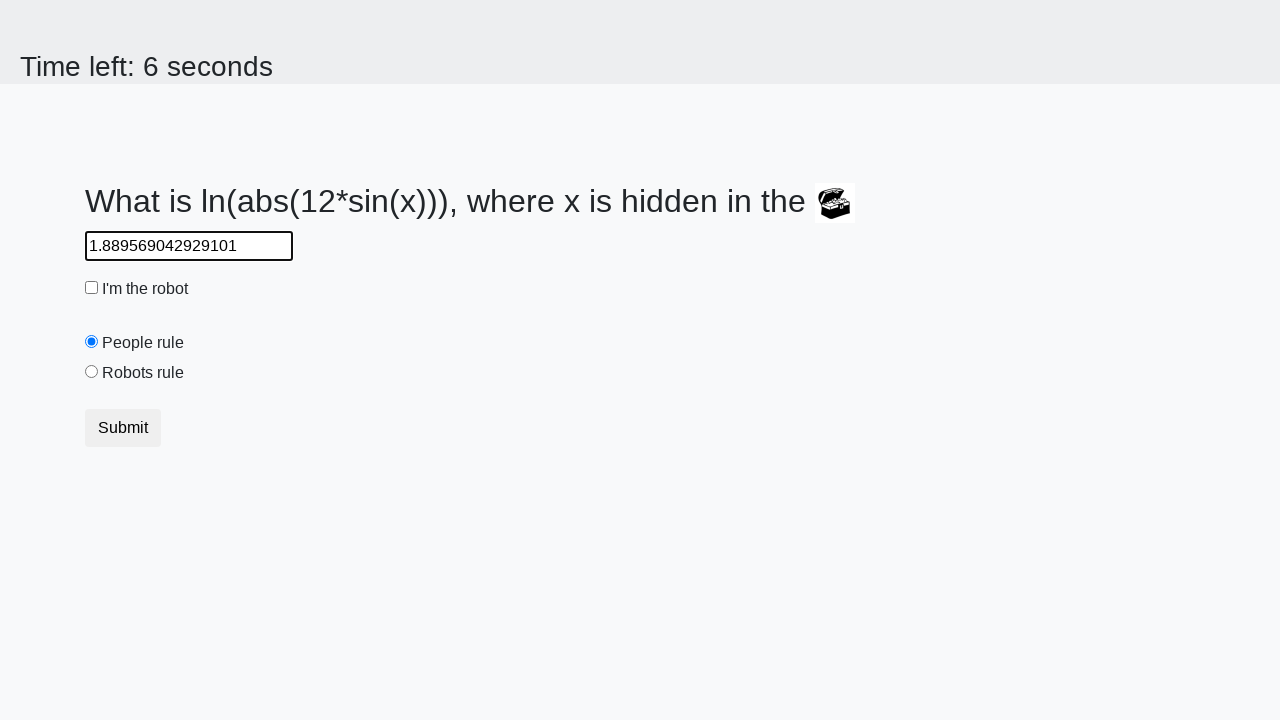

Clicked robot checkbox at (92, 288) on #robotCheckbox
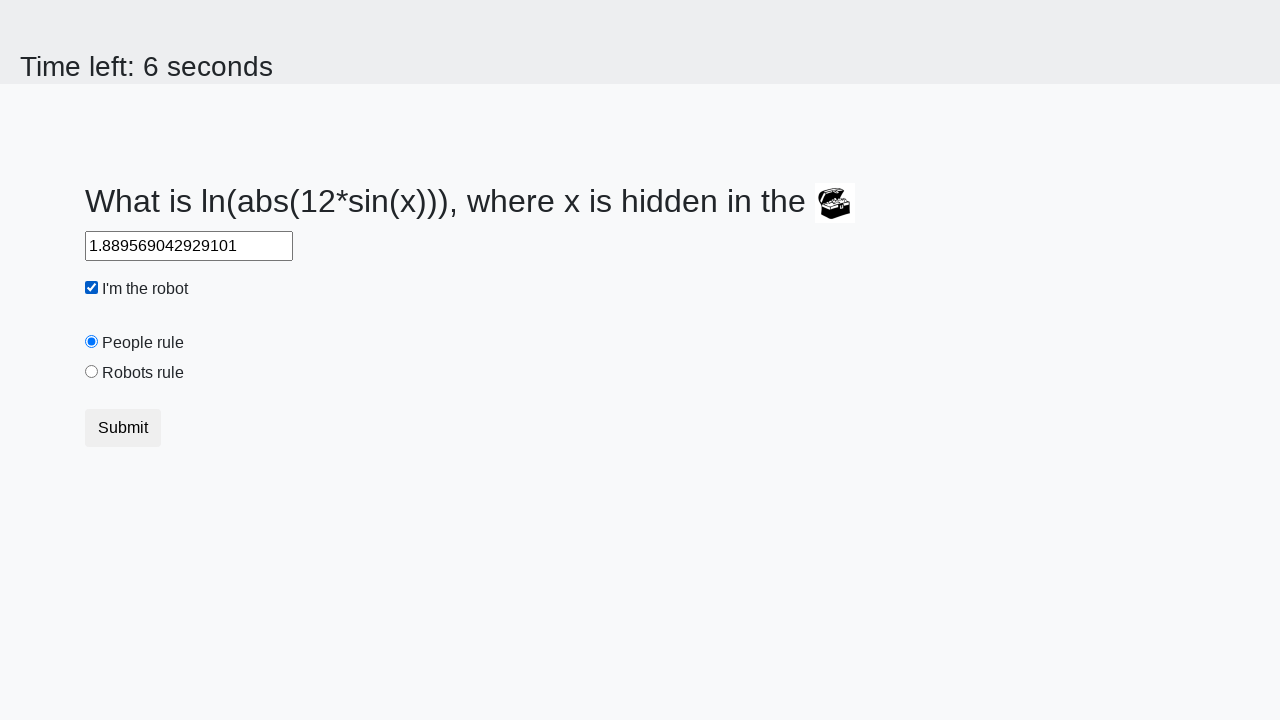

Clicked robots rule radio button at (92, 372) on #robotsRule
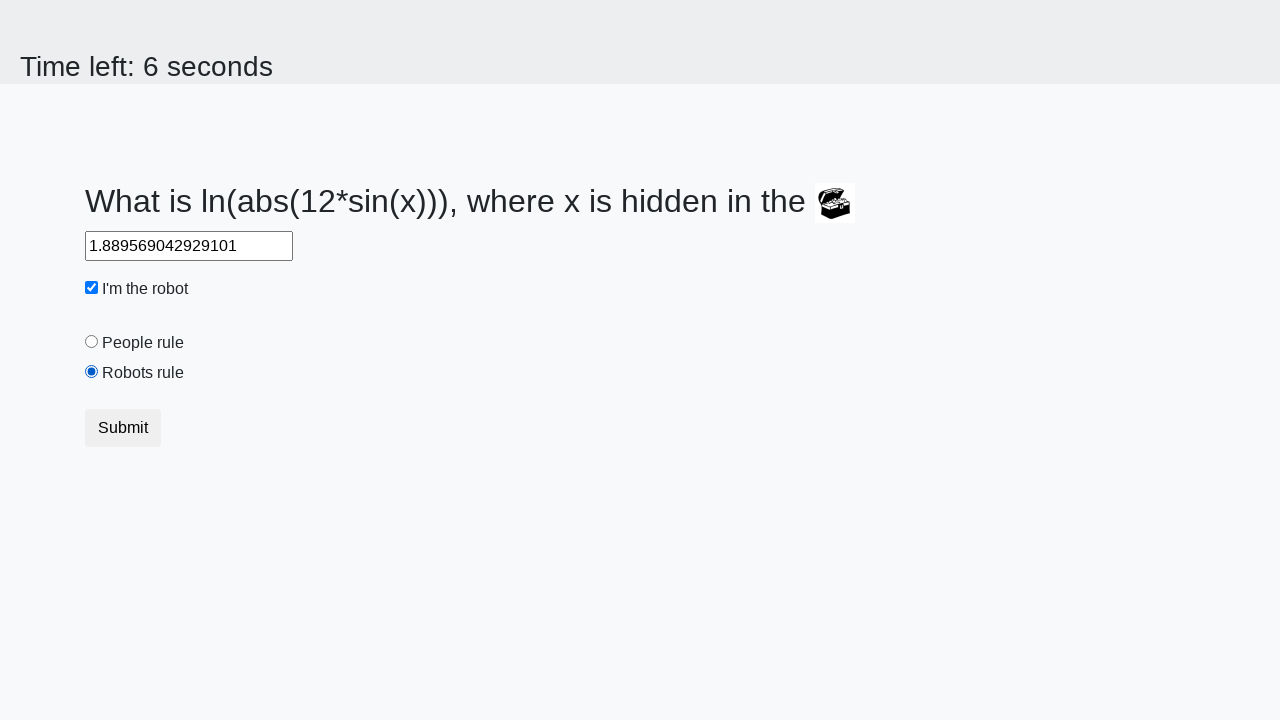

Clicked submit button to submit form at (123, 428) on .btn
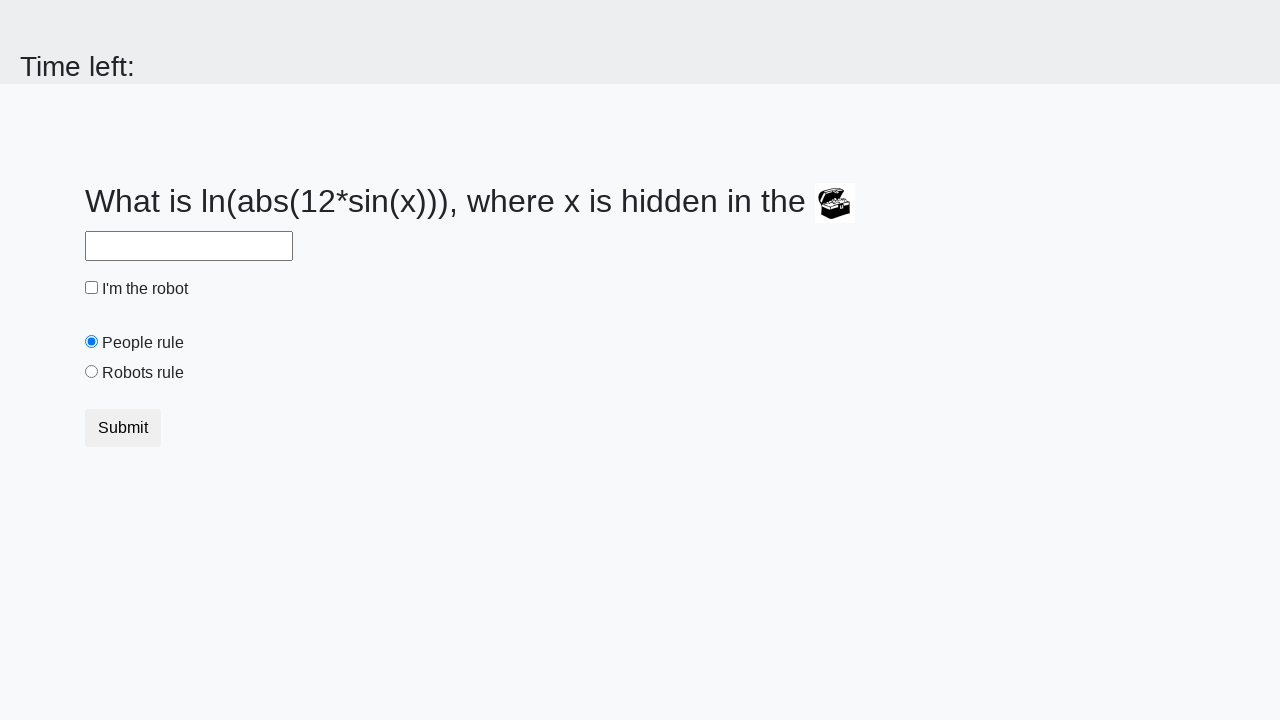

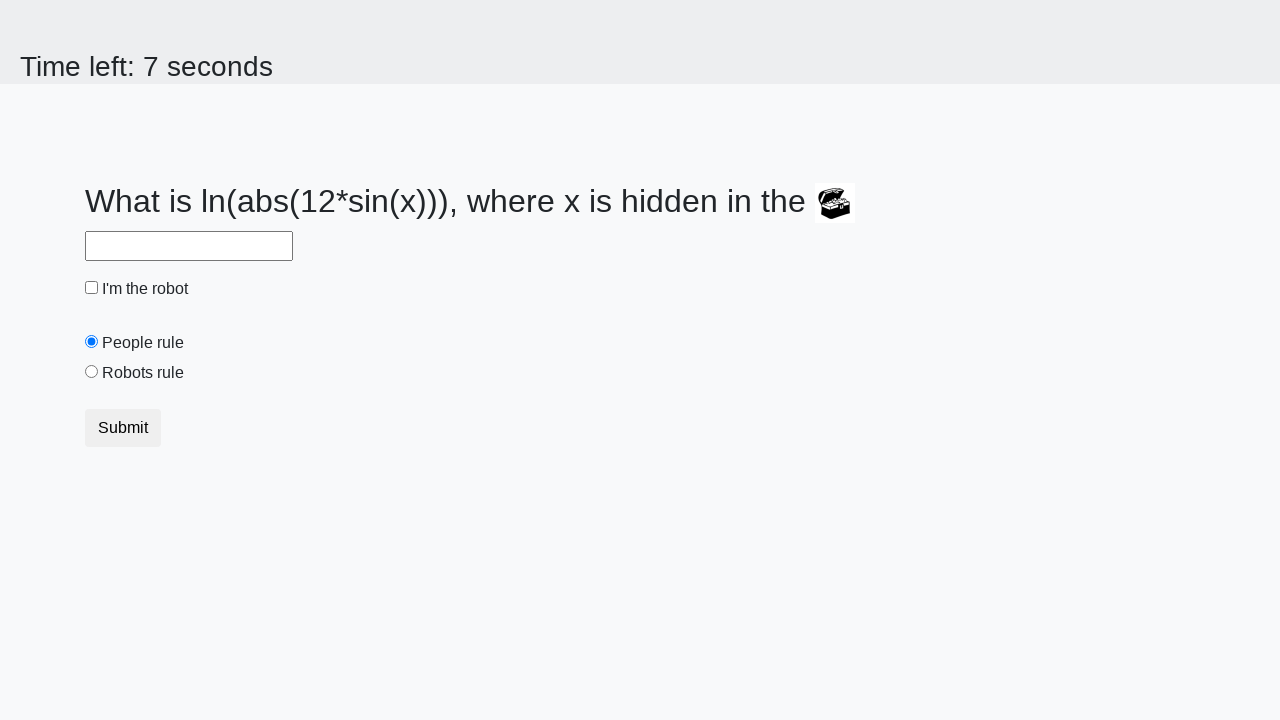